Tests injecting jQuery and jQuery Growl notifications into a webpage by executing JavaScript to dynamically load external scripts and stylesheets, then displaying a growl notification message.

Starting URL: http://the-internet.herokuapp.com

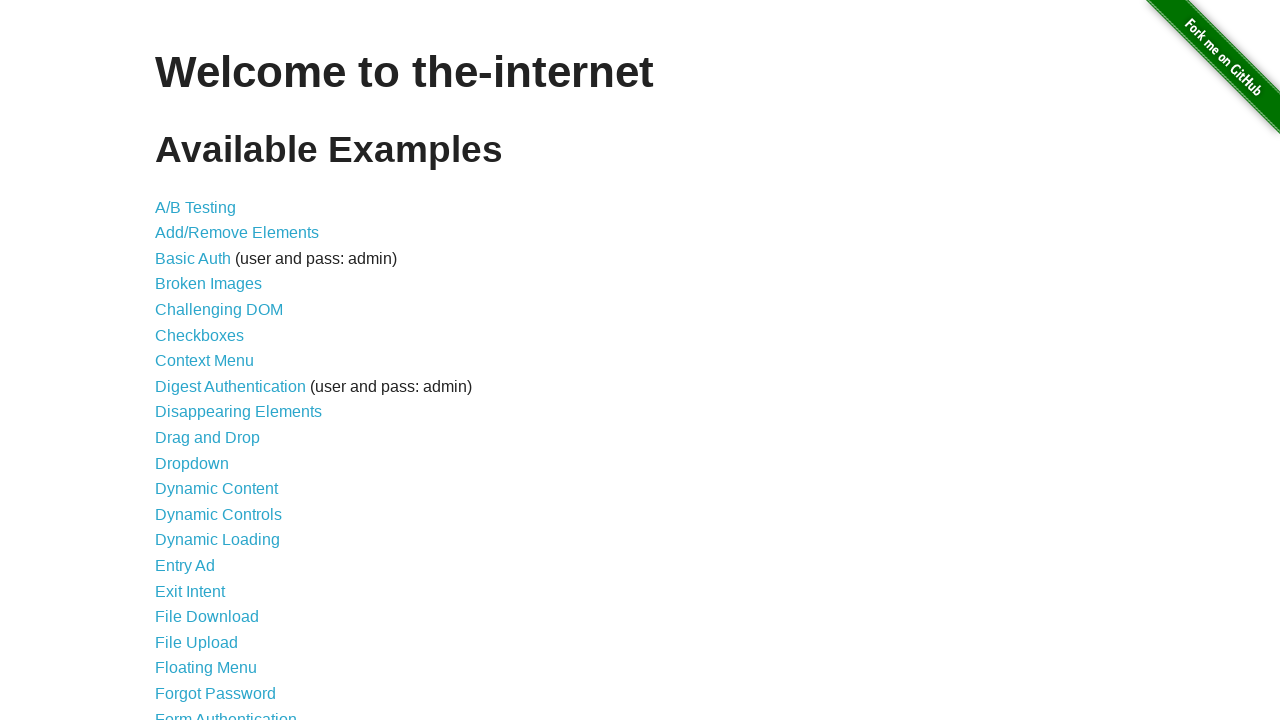

Injected jQuery script if not already present
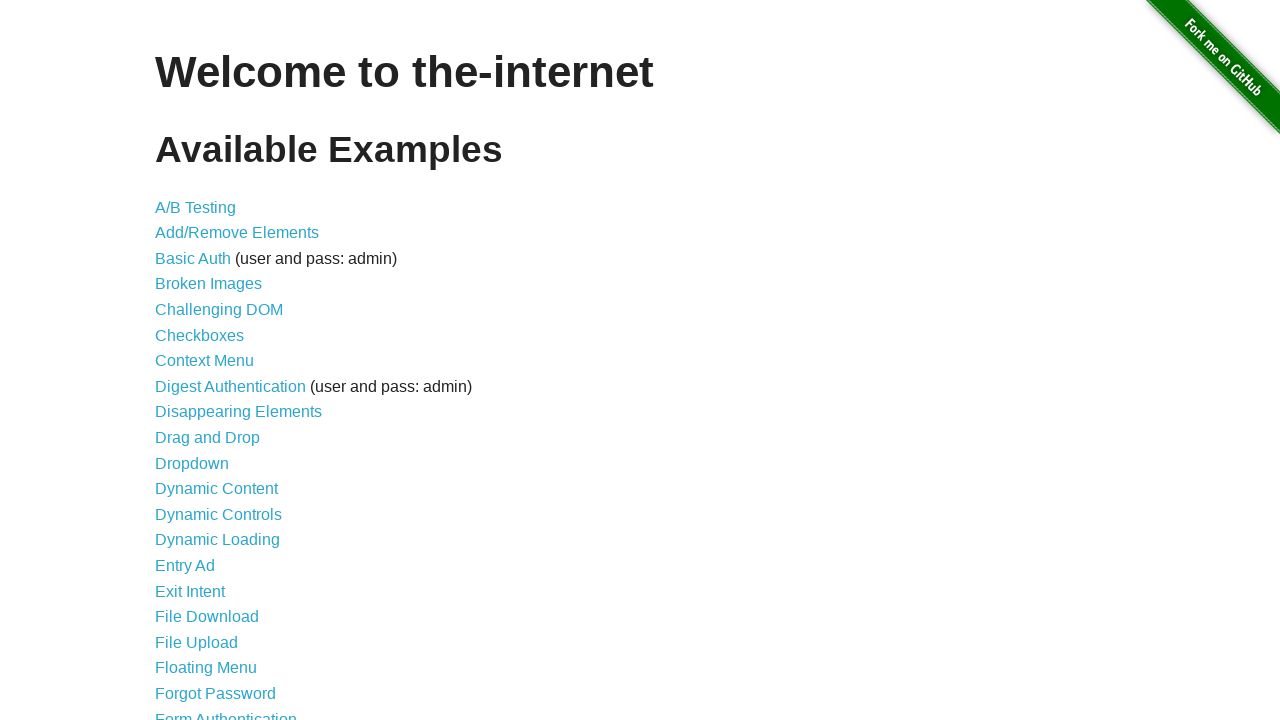

jQuery library loaded successfully
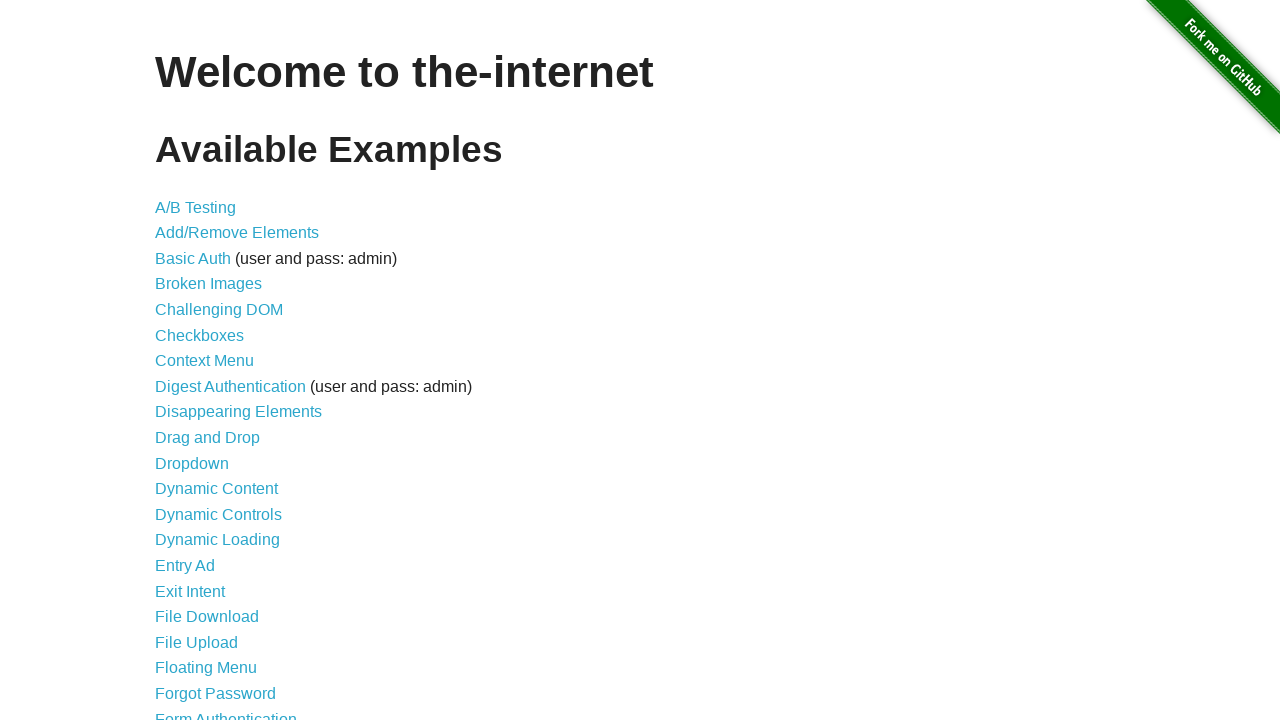

Loaded jQuery Growl script dynamically
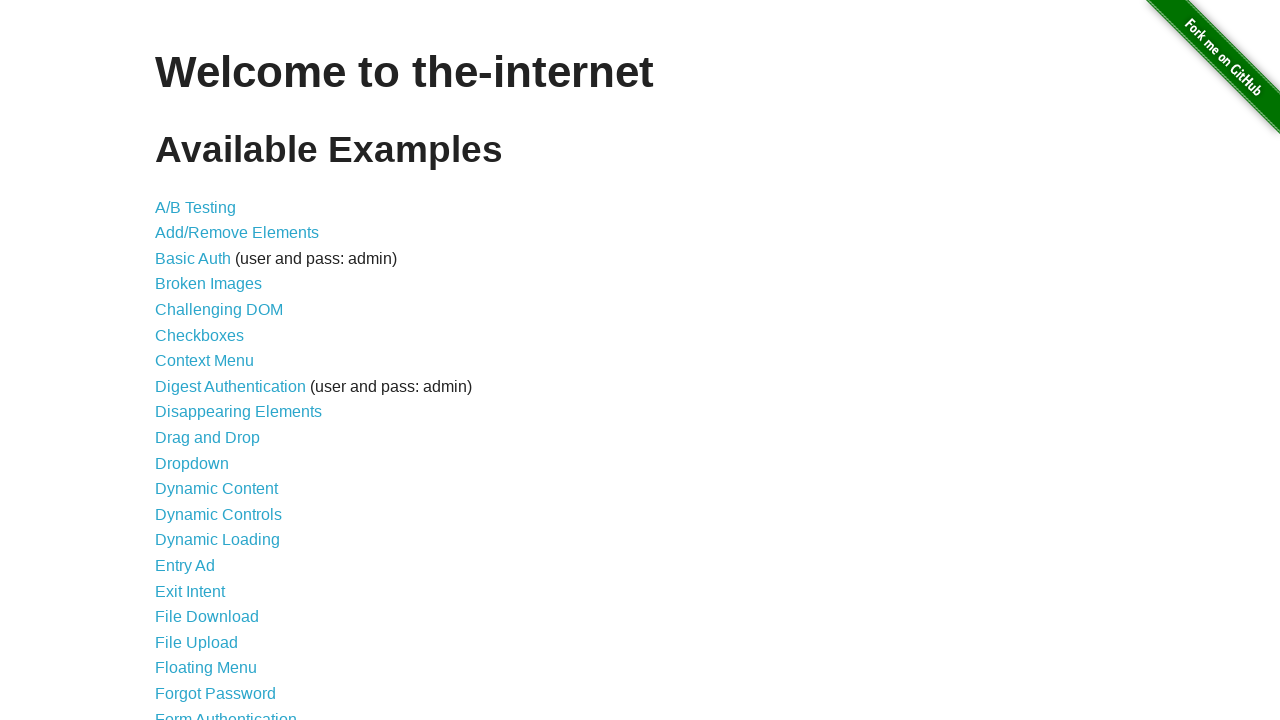

Appended jQuery Growl stylesheet to page head
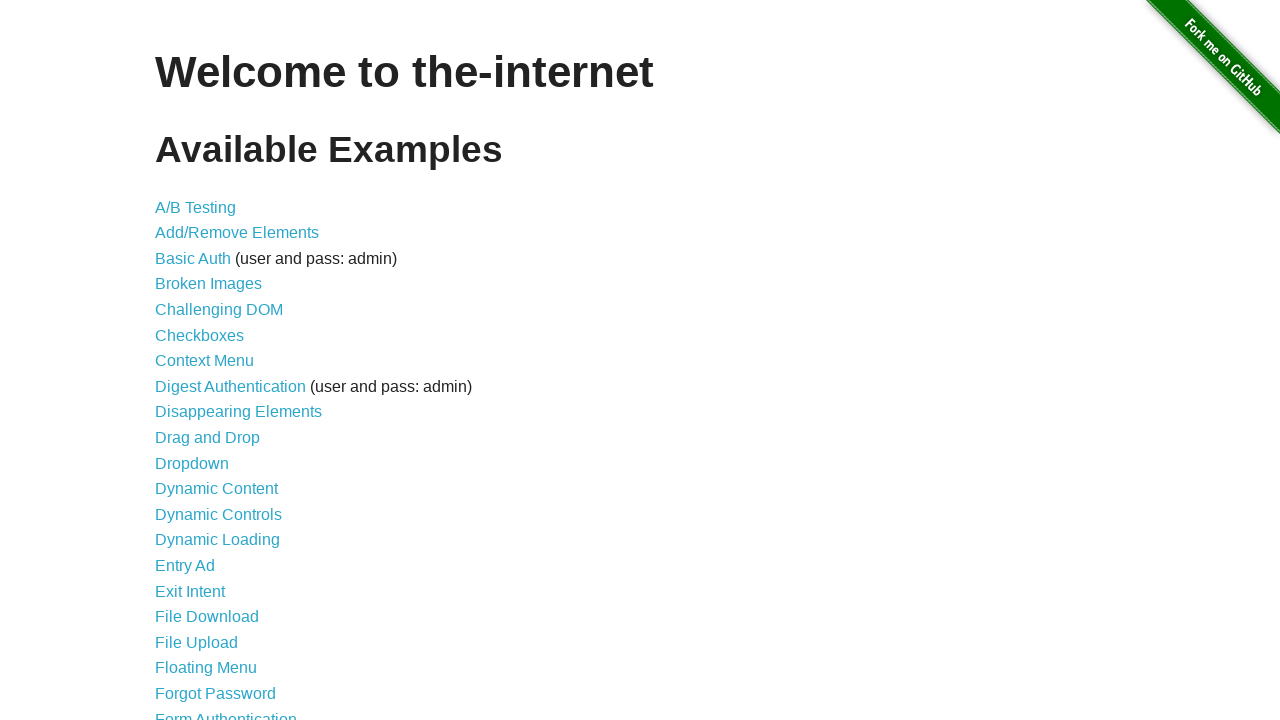

jQuery Growl plugin initialized and ready
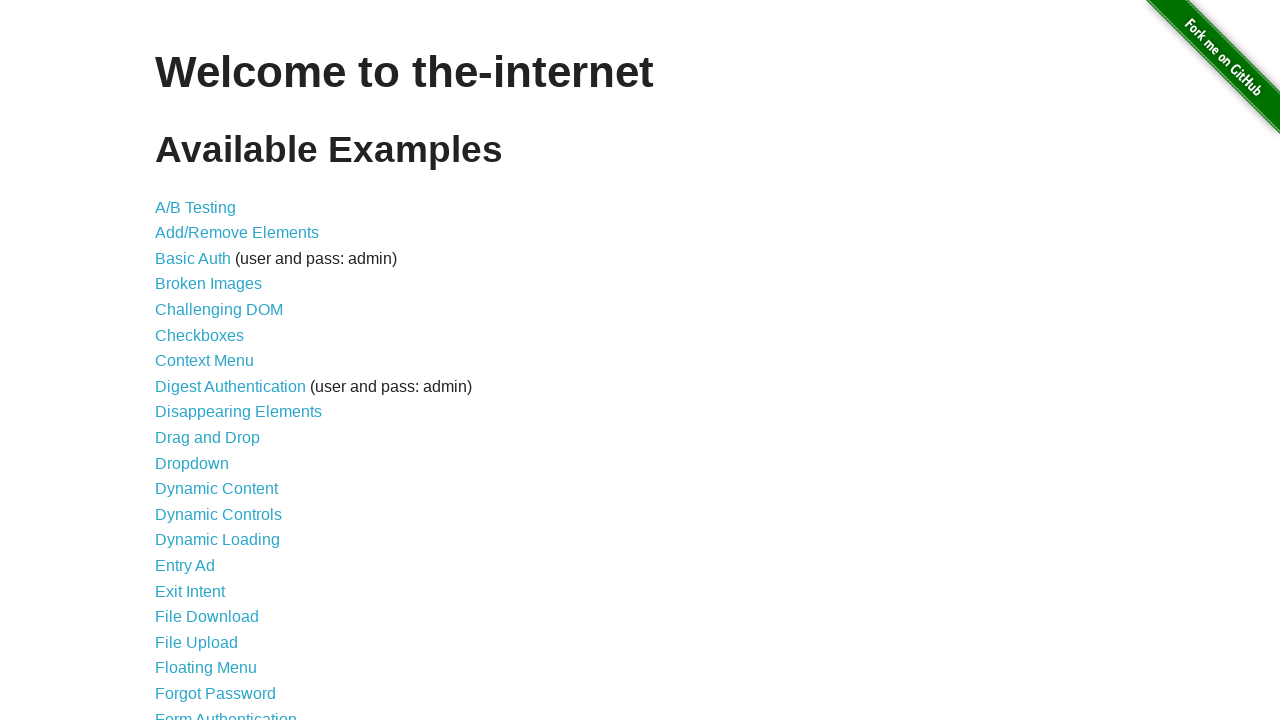

Displayed growl notification with title 'GET' and message '/'
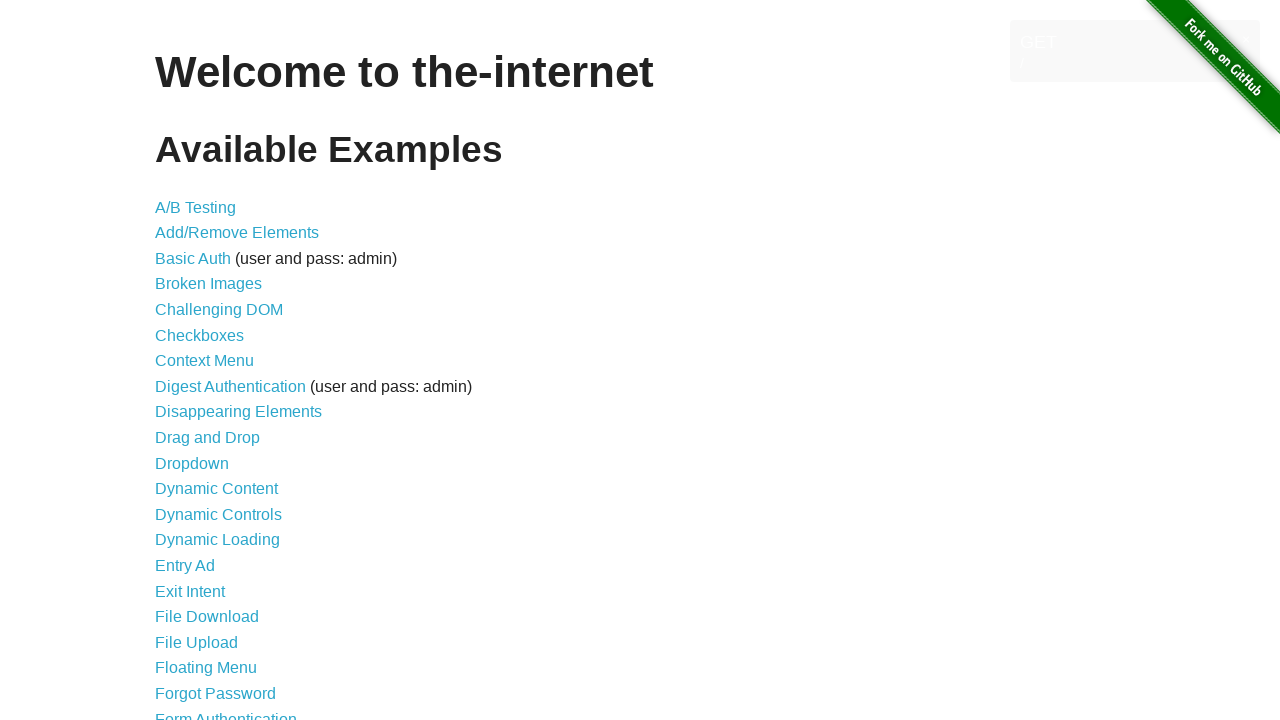

Growl notification element is visible on the page
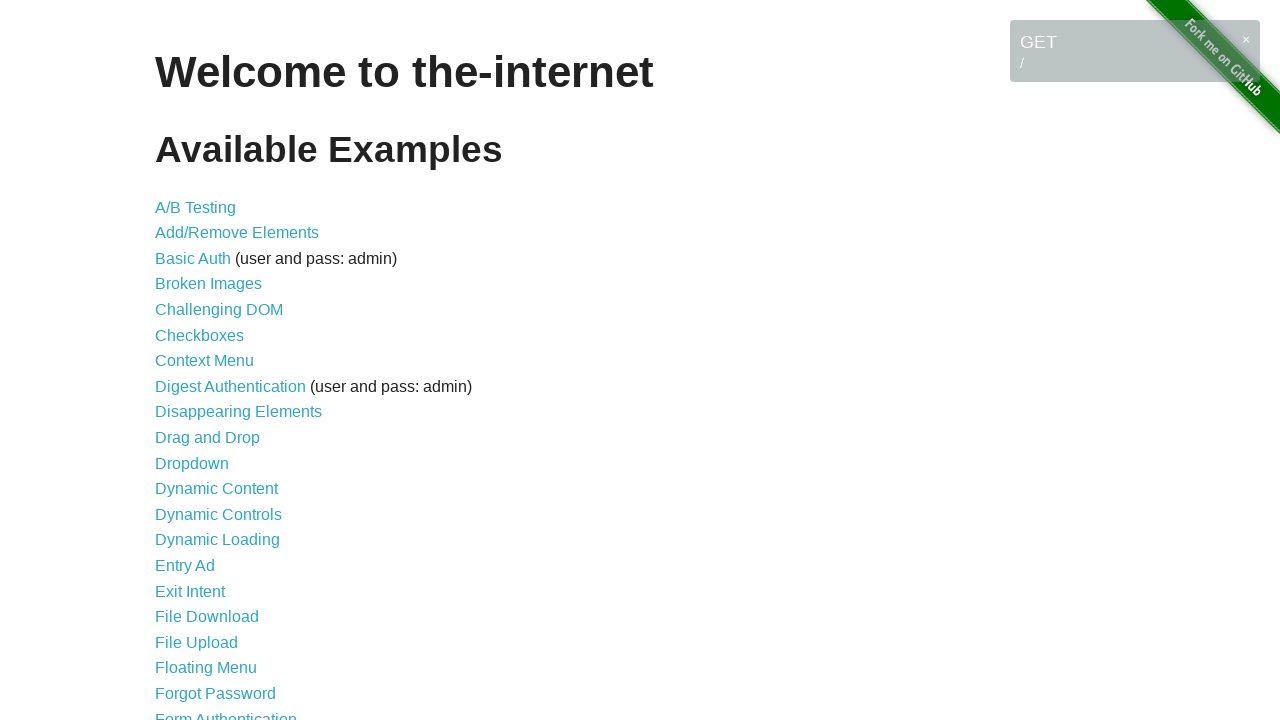

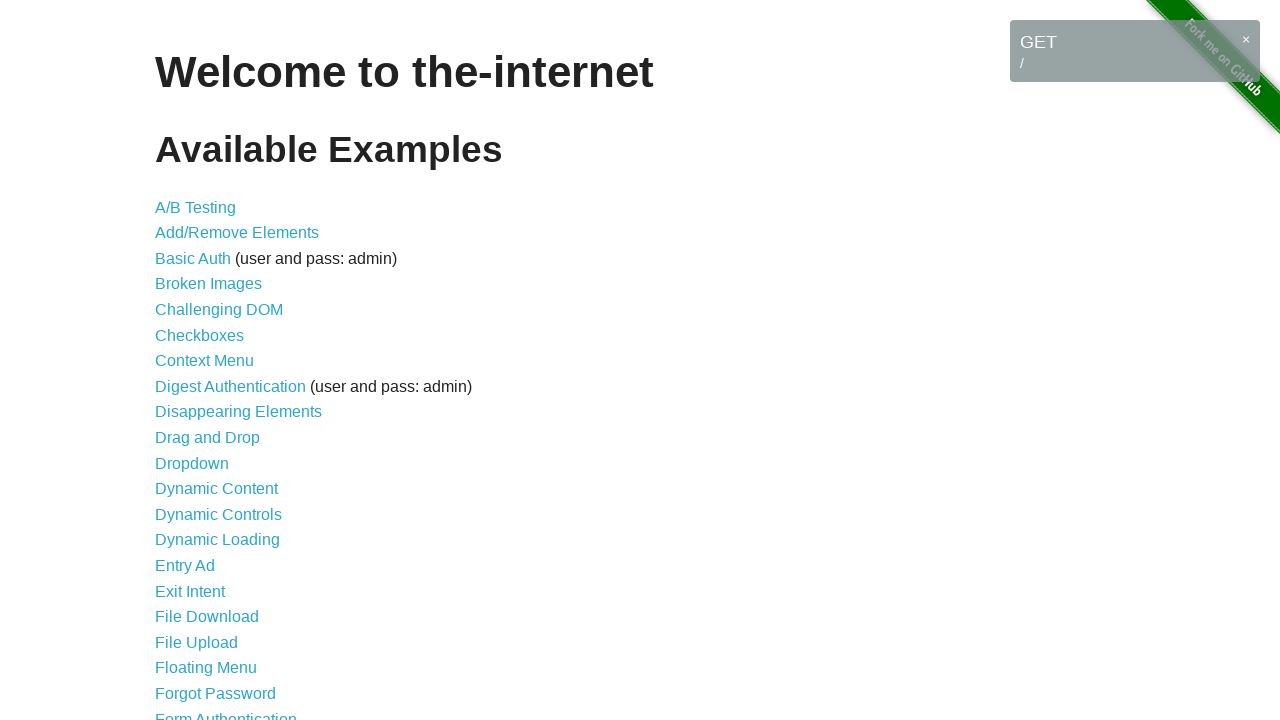